Navigates to the OrangeHRM demo site and verifies the page loads by checking the document title and URL are accessible.

Starting URL: https://opensource-demo.orangehrmlive.com

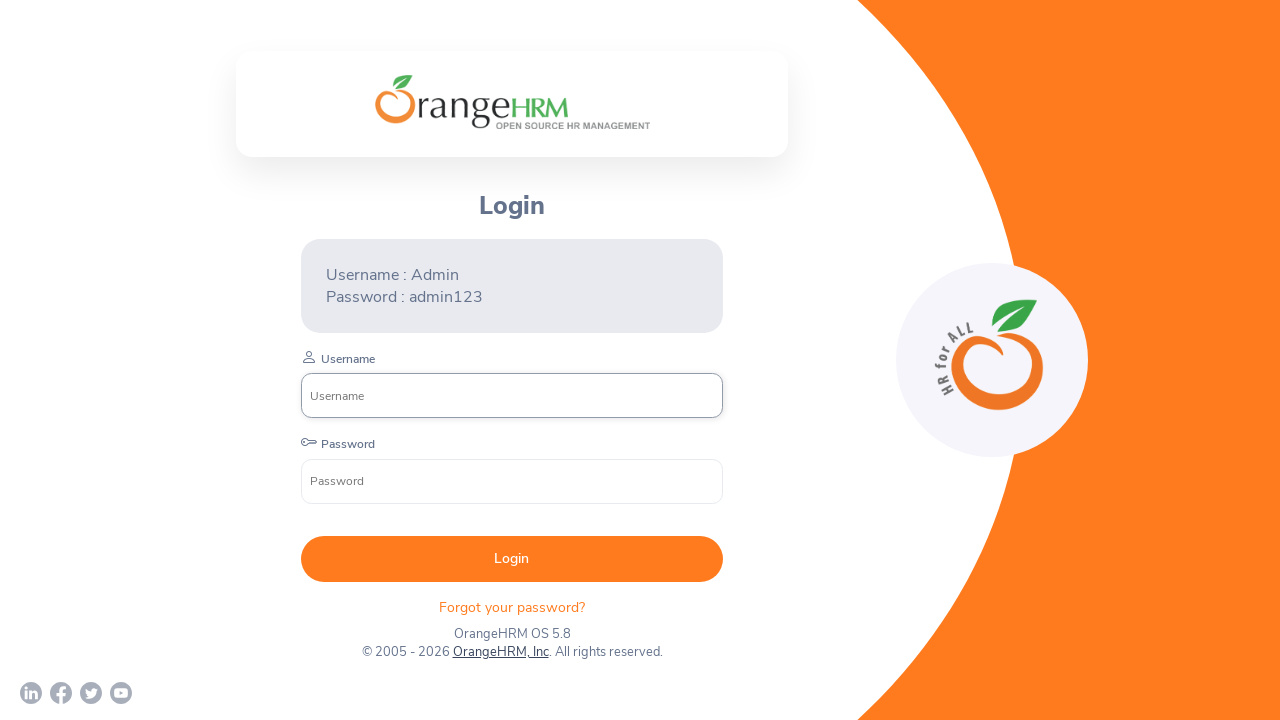

Set viewport size to 1920x1080
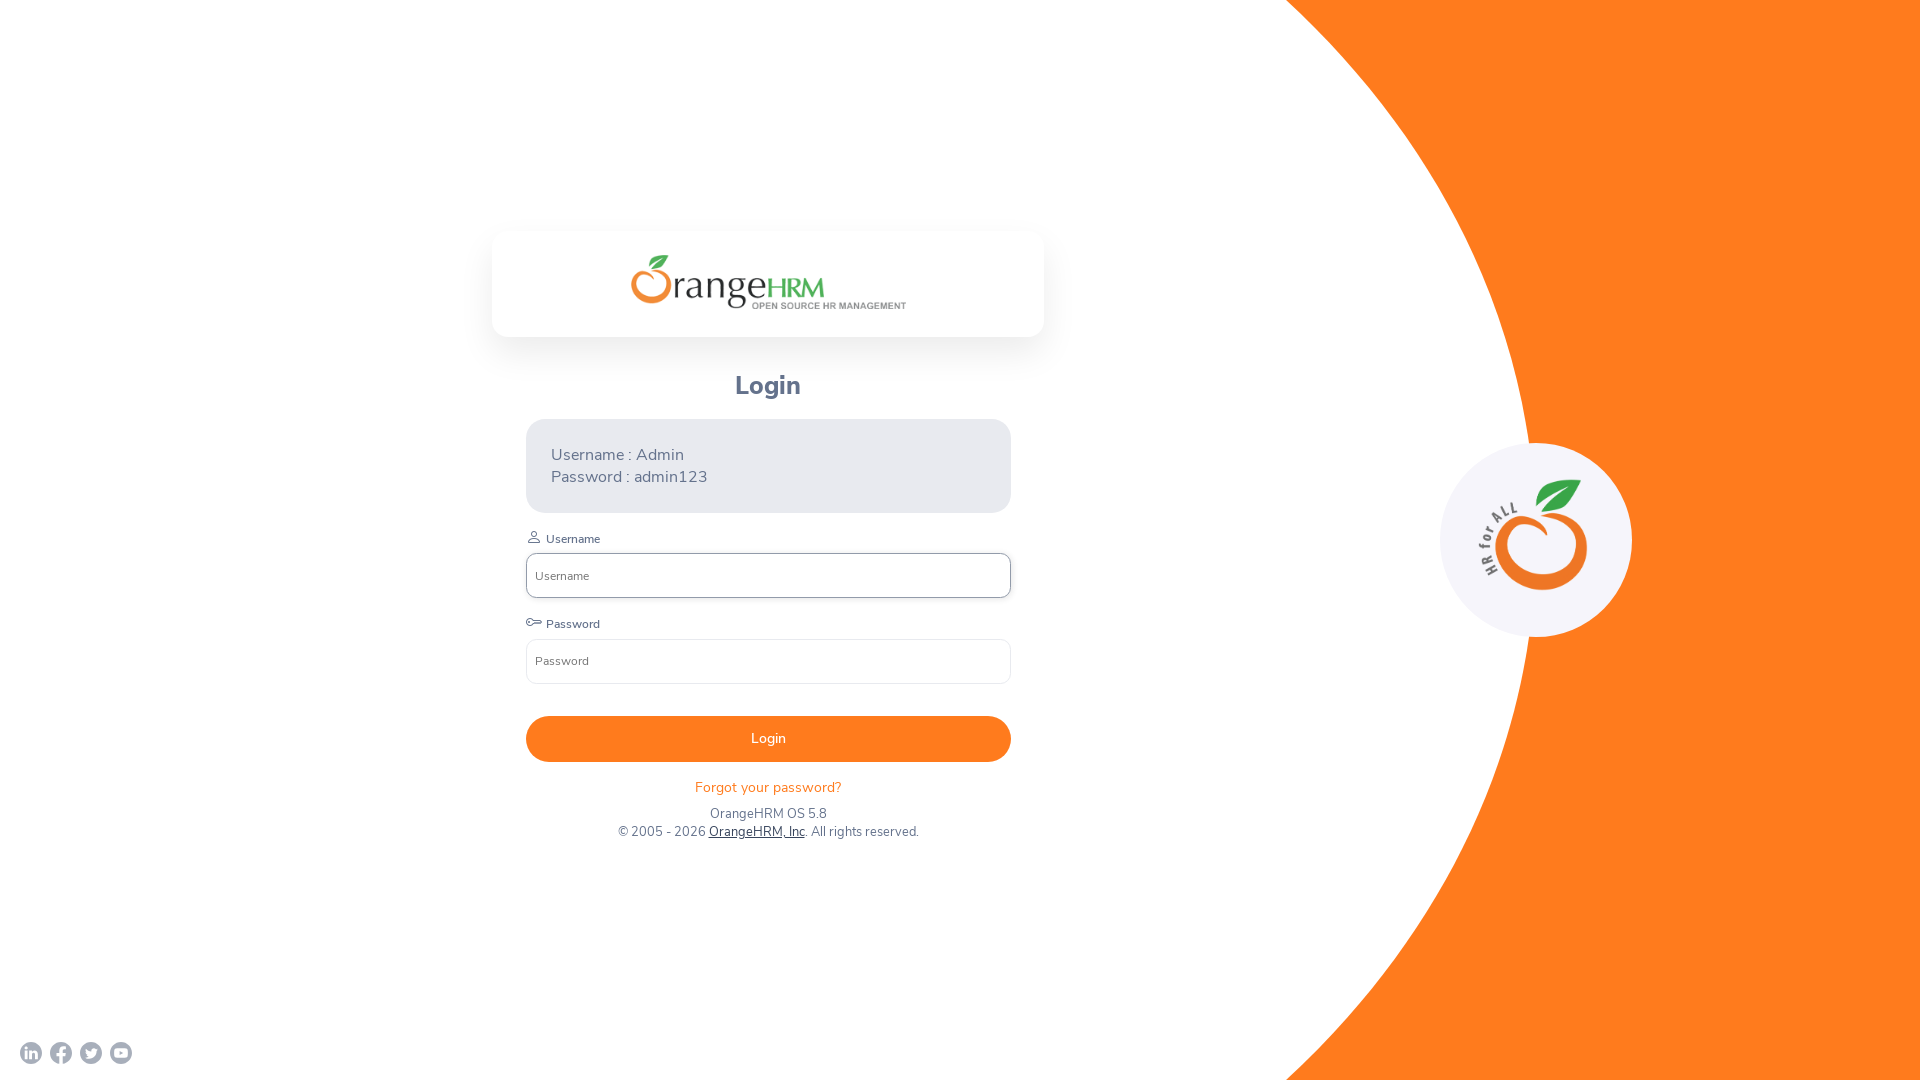

Waited for page to reach domcontentloaded state
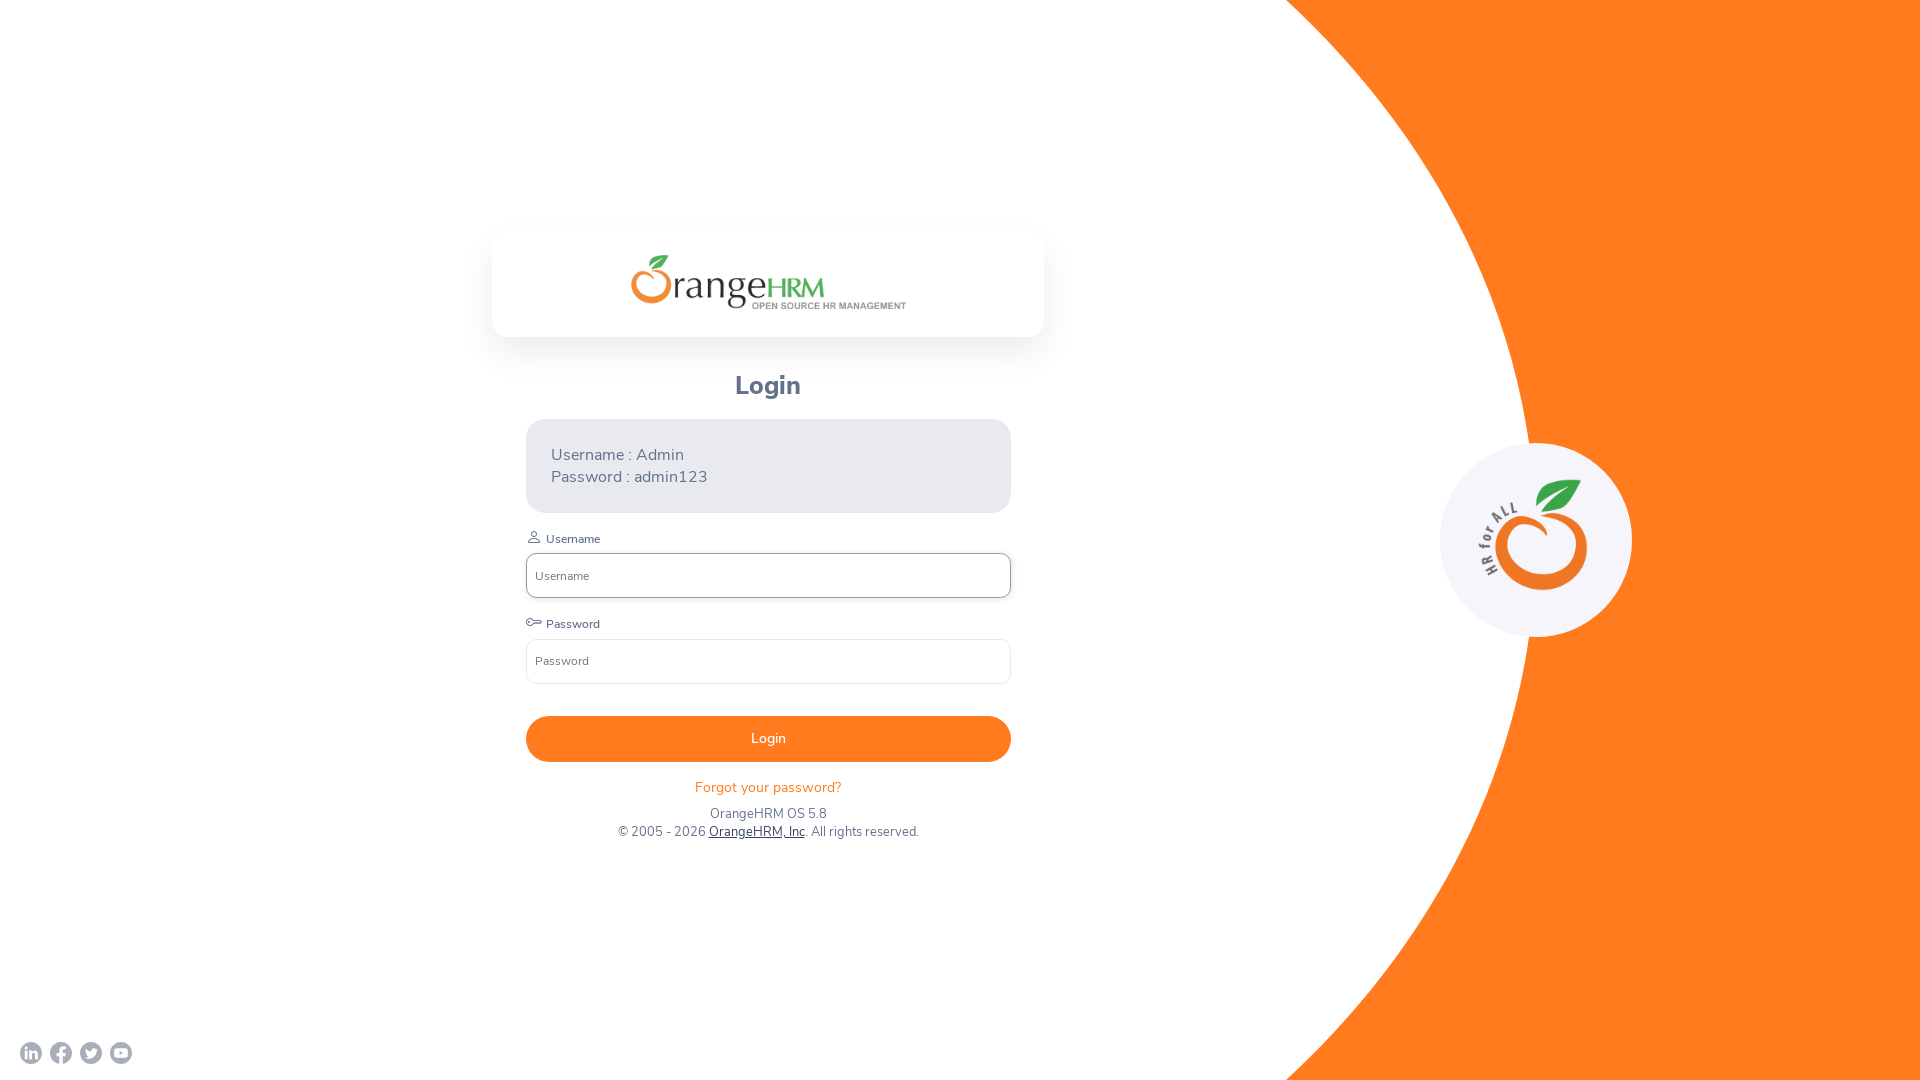

Retrieved page title: OrangeHRM
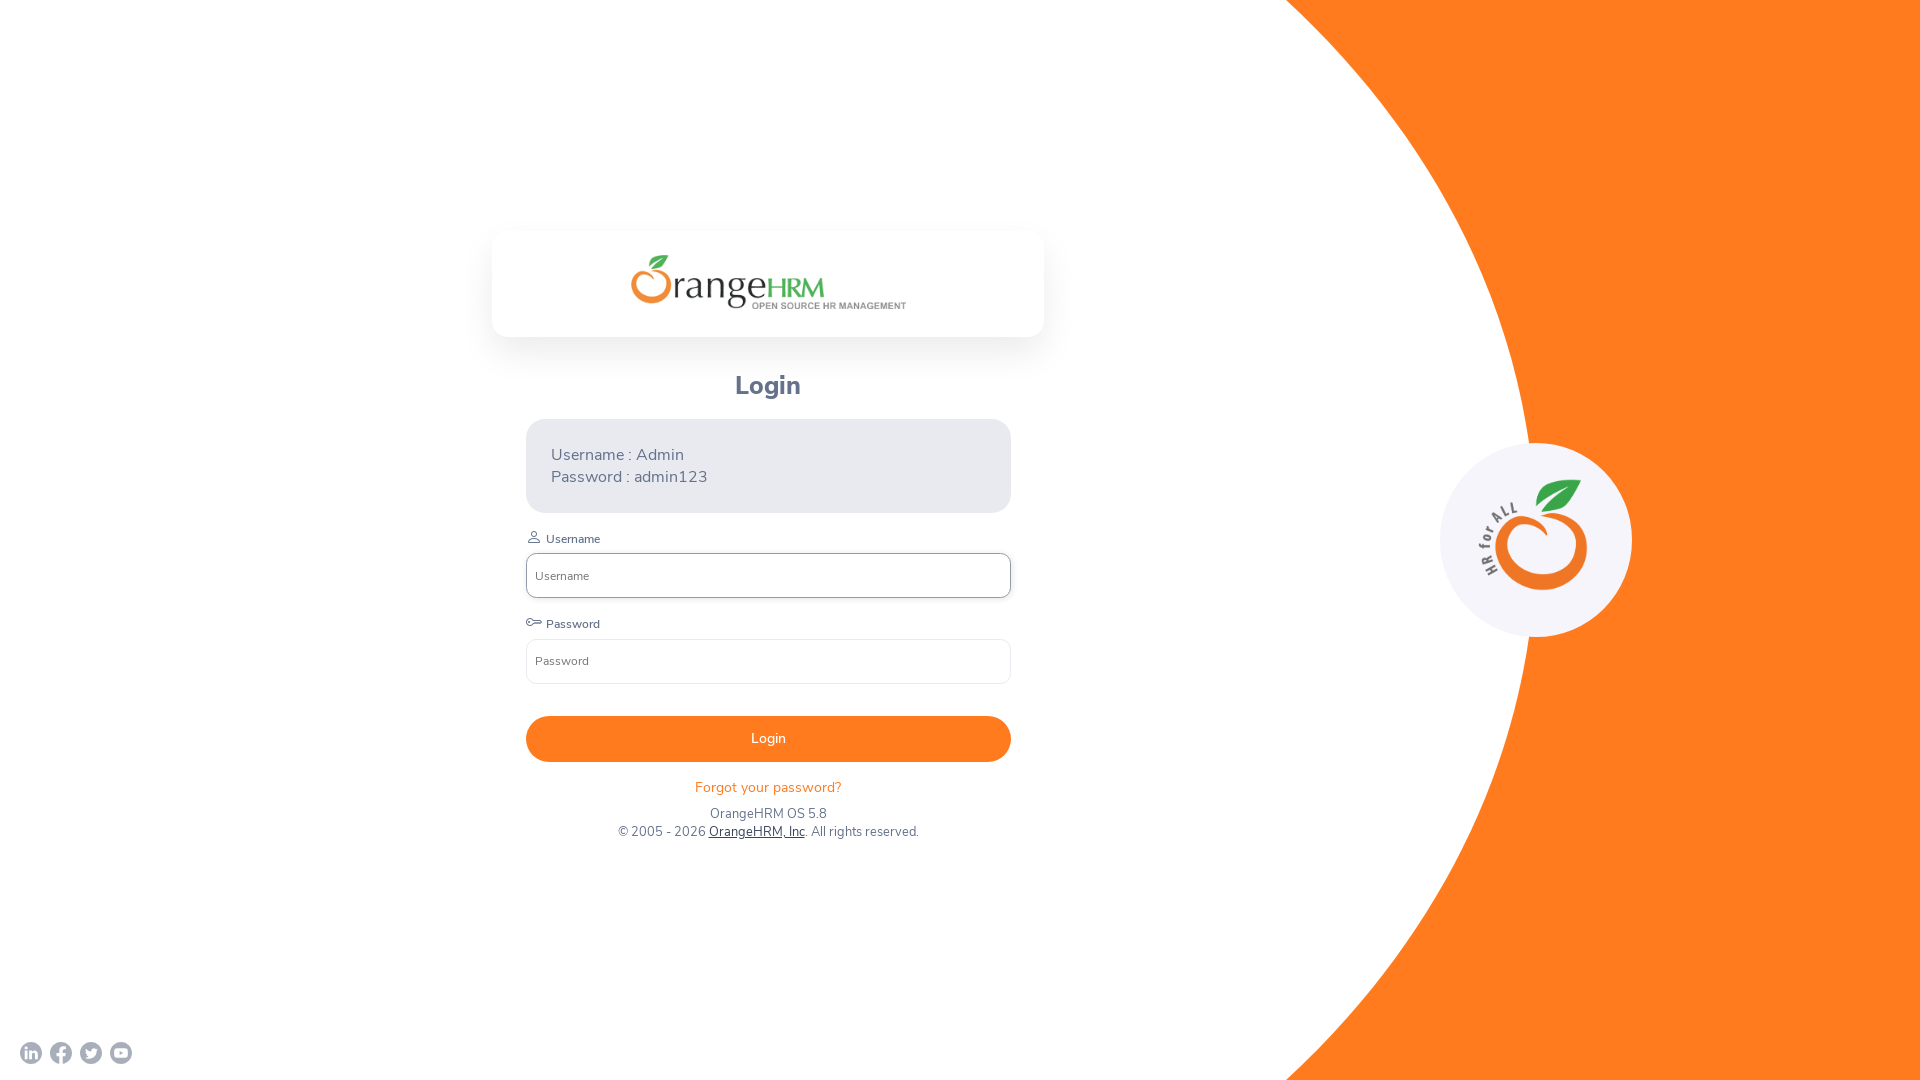

Retrieved page URL: https://opensource-demo.orangehrmlive.com/web/index.php/auth/login
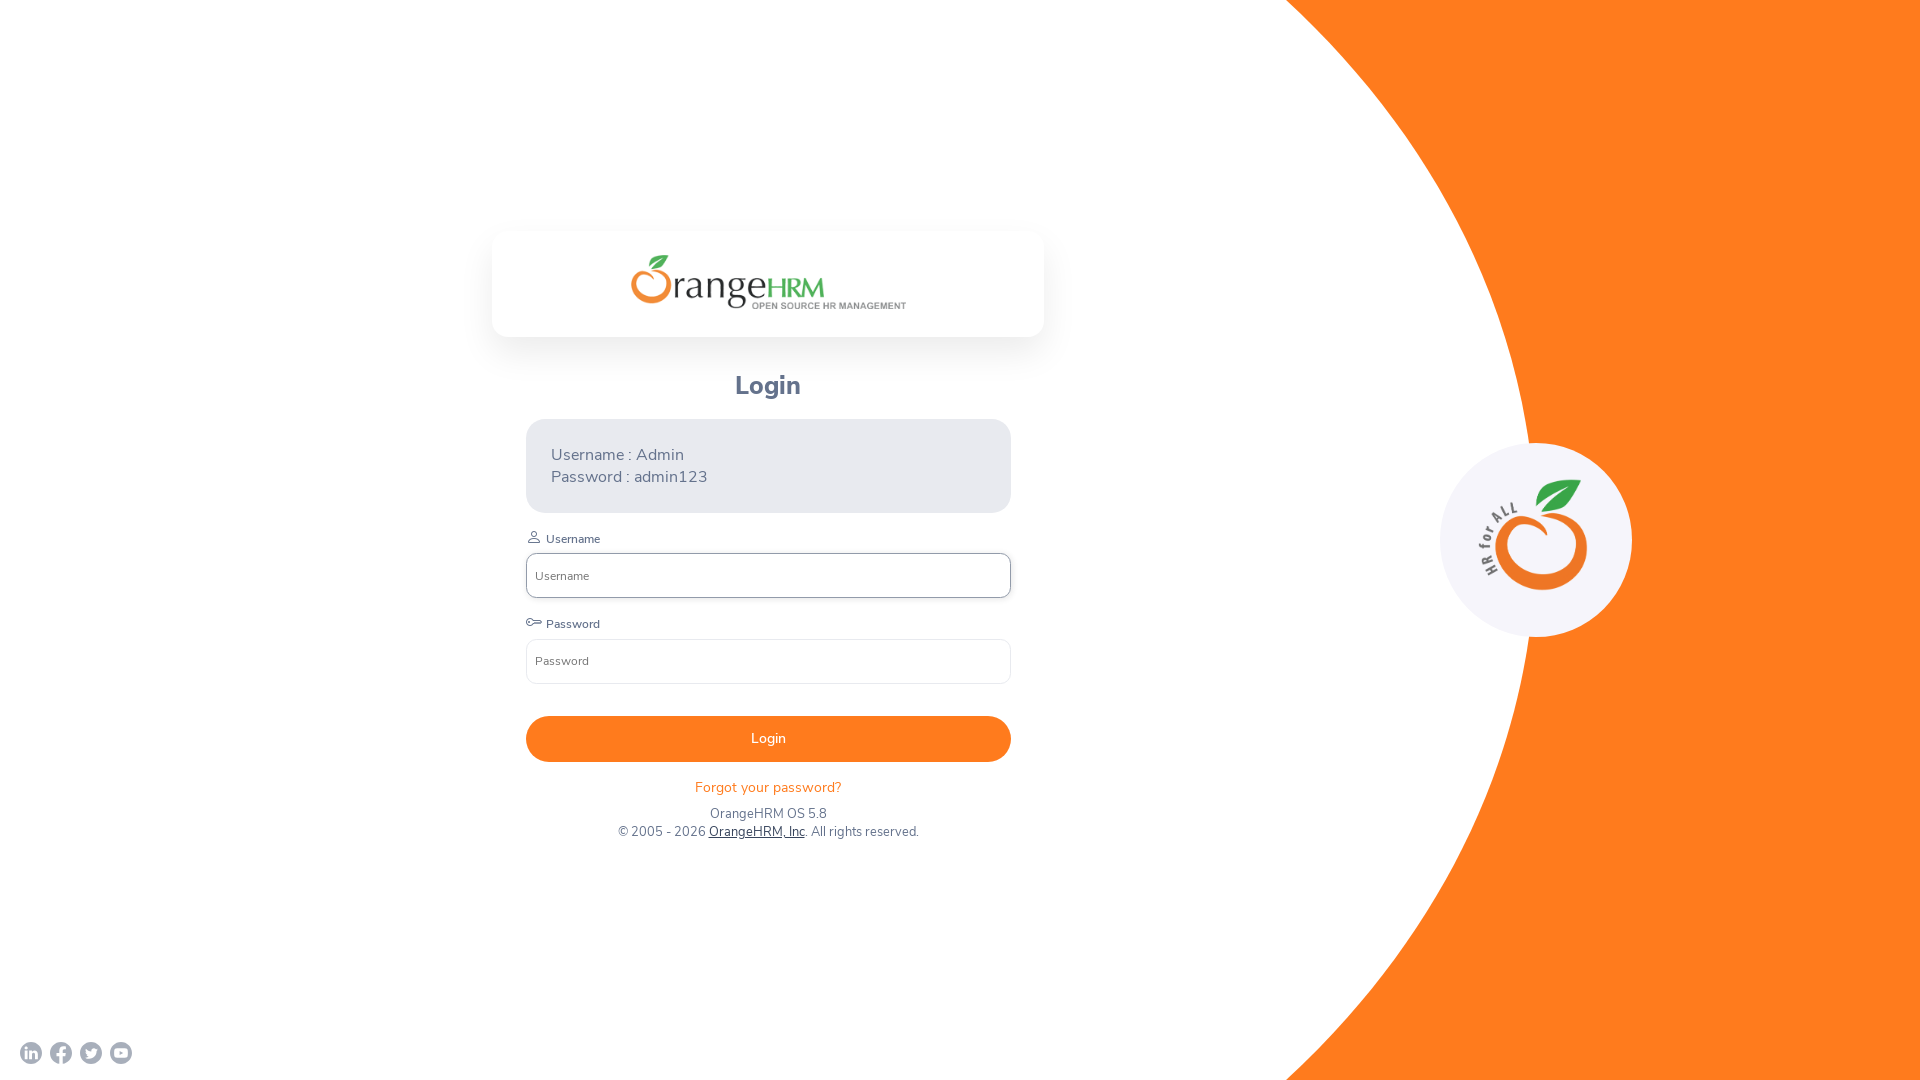

Waited for body element to be visible
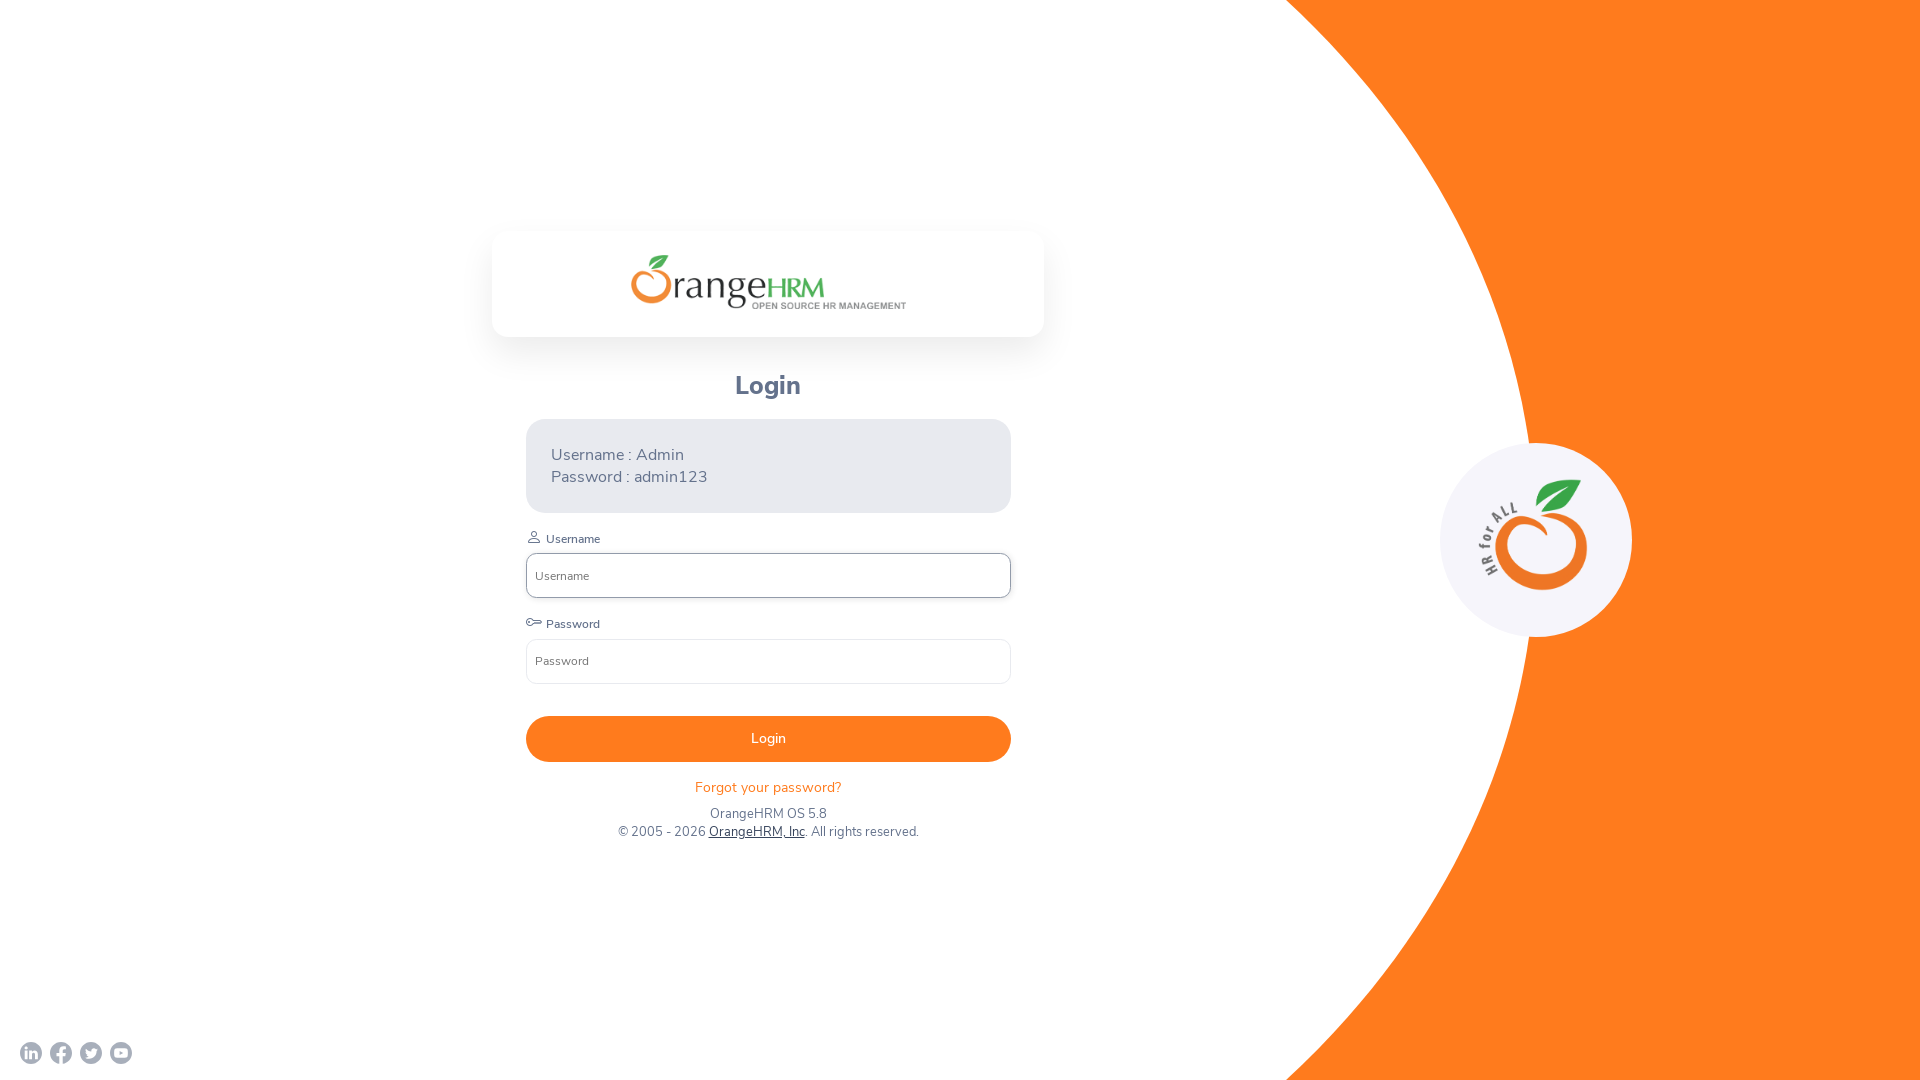

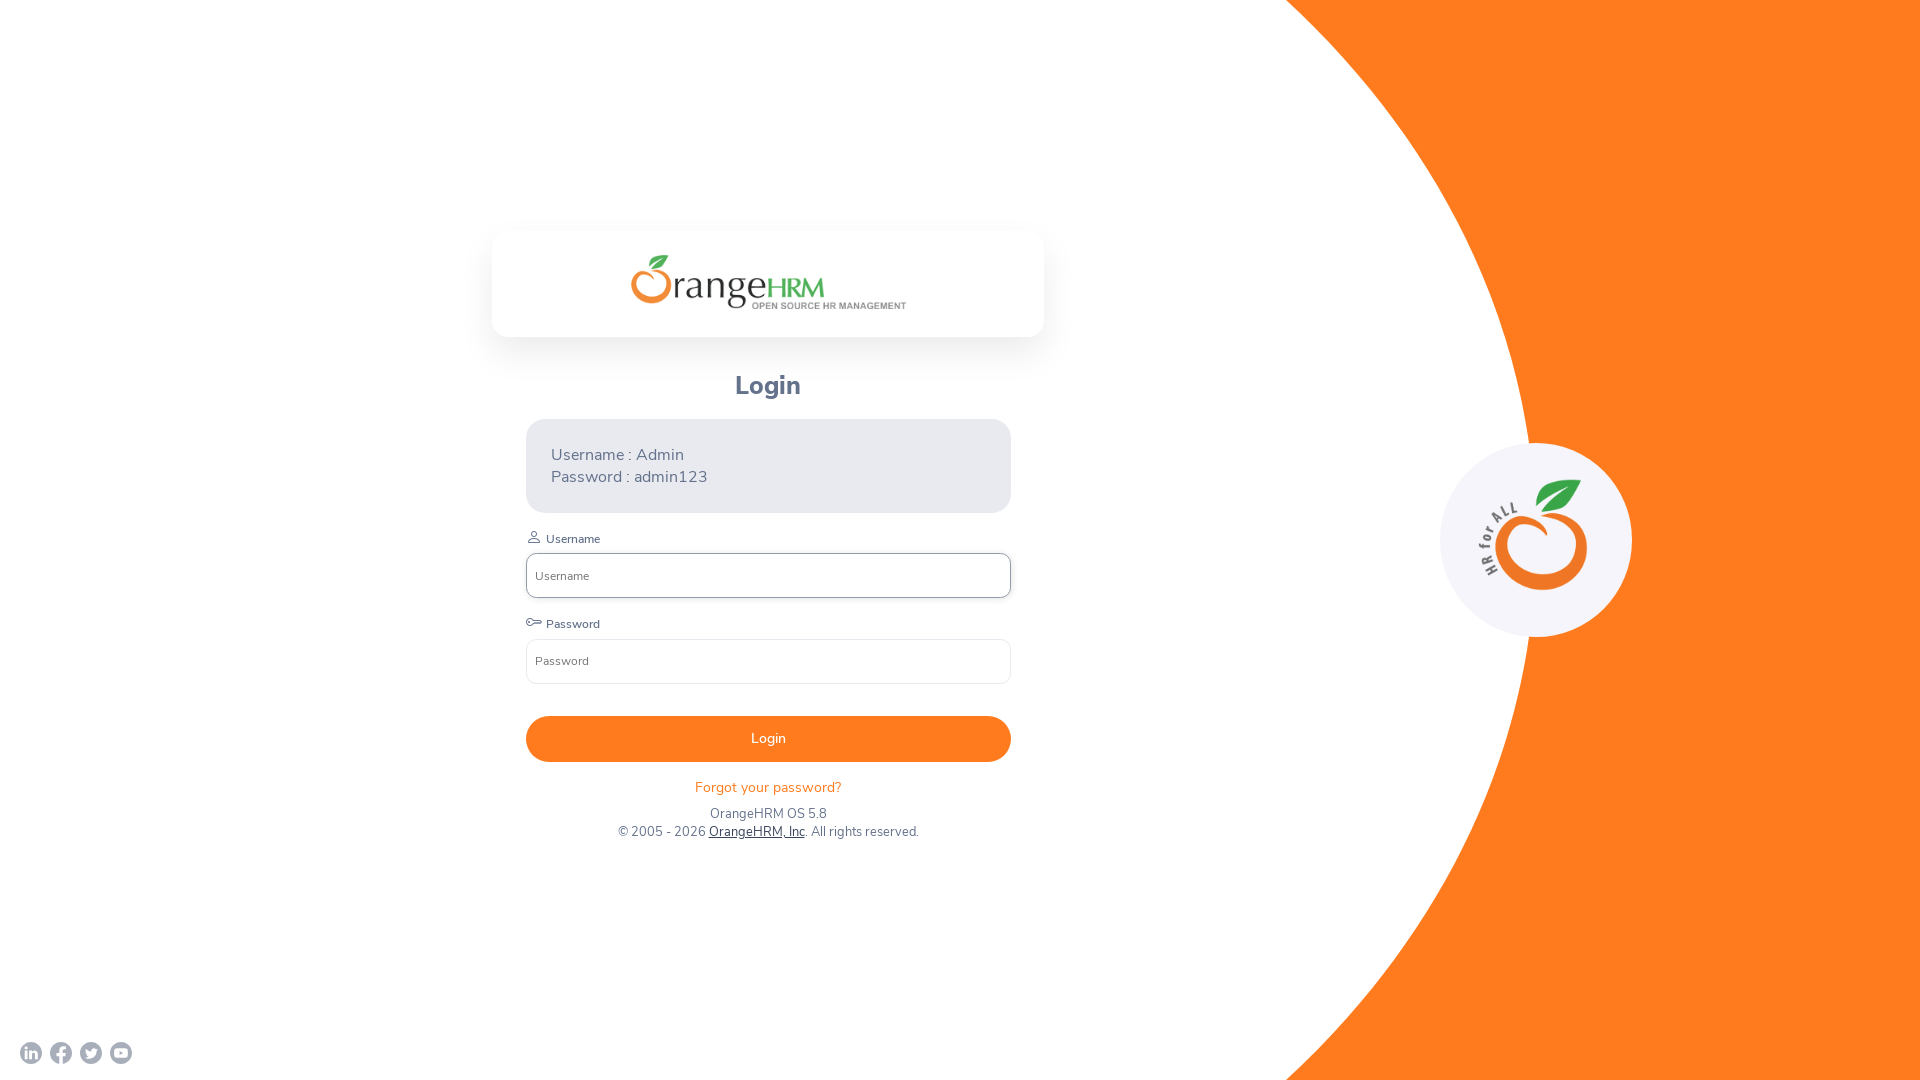